Tests dynamic loading by clicking a start button, verifying loading indicator appears, then checking for "Hello World!" text after a longer wait period.

Starting URL: https://automationfc.github.io/dynamic-loading/

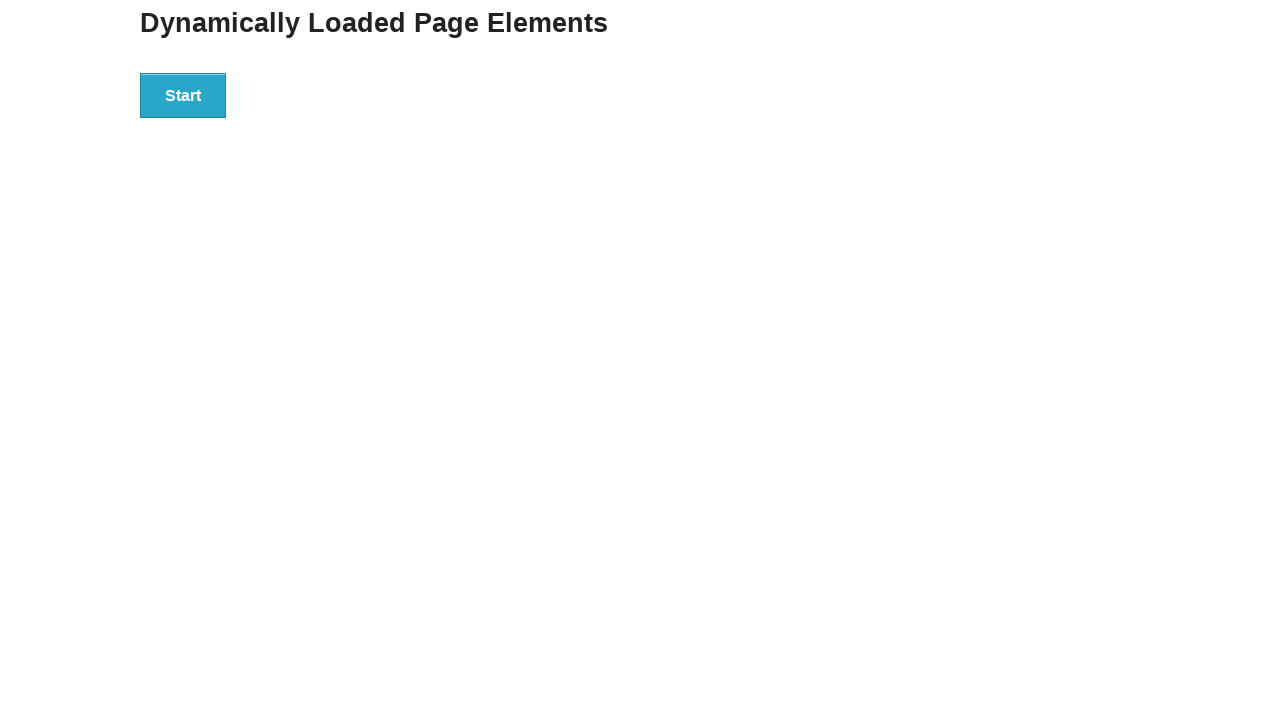

Navigated to dynamic loading test page
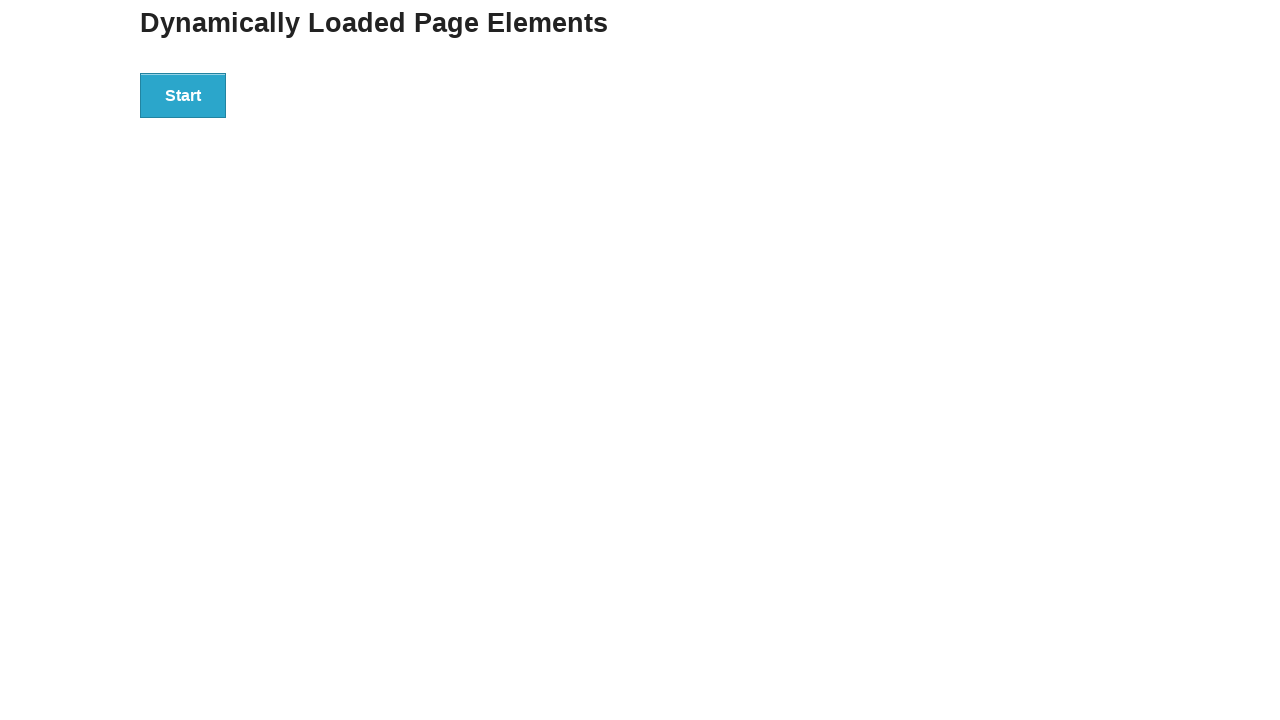

Clicked start button to initiate dynamic loading at (183, 95) on div#start > button
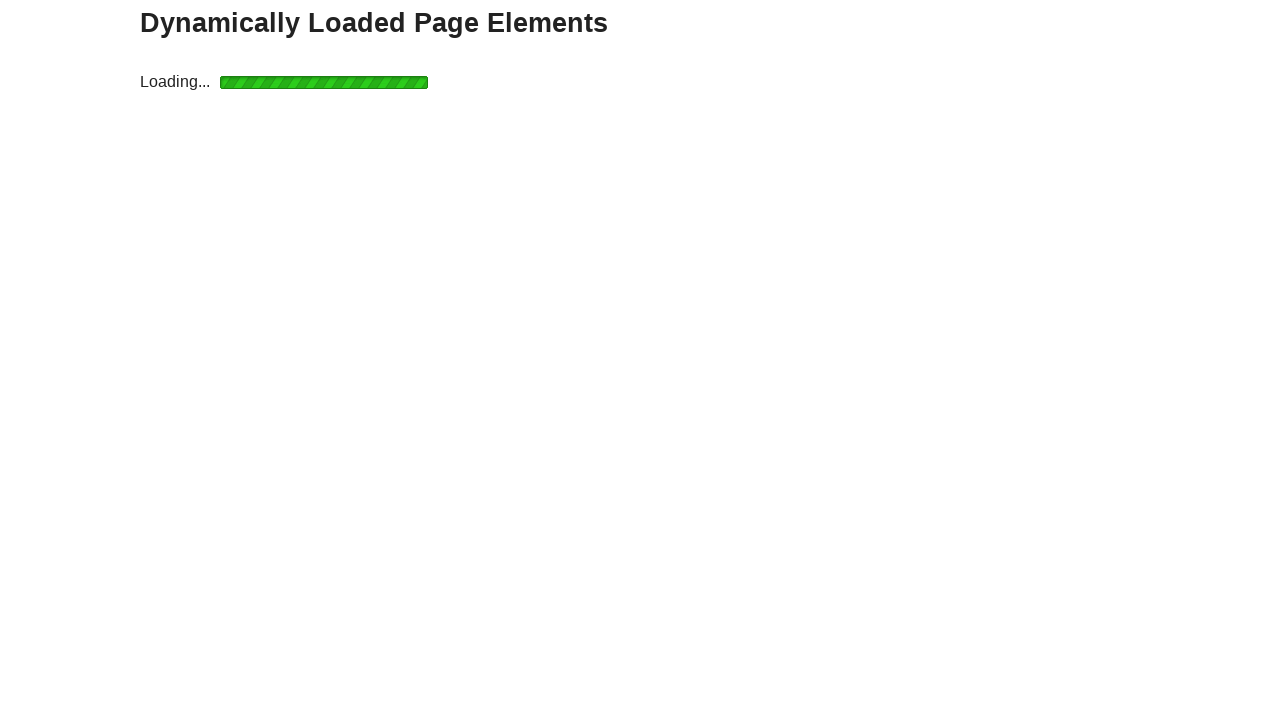

Loading indicator appeared on the page
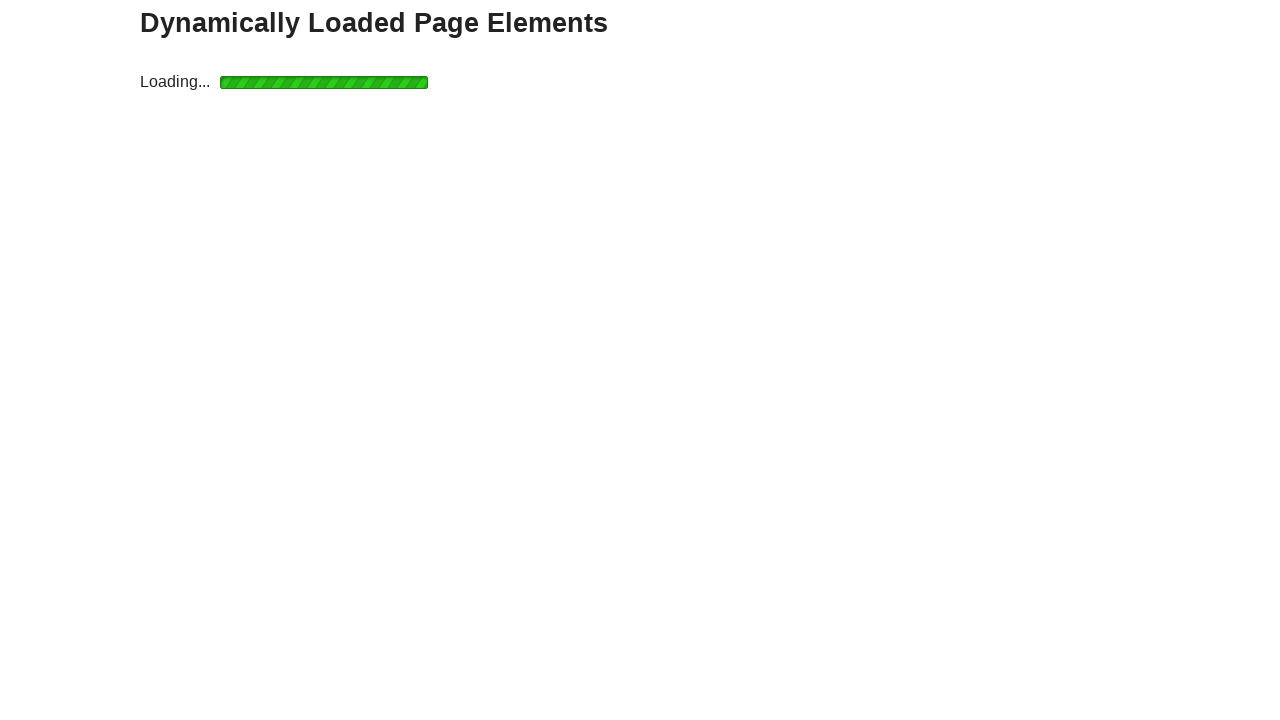

Result text appeared after loading completed
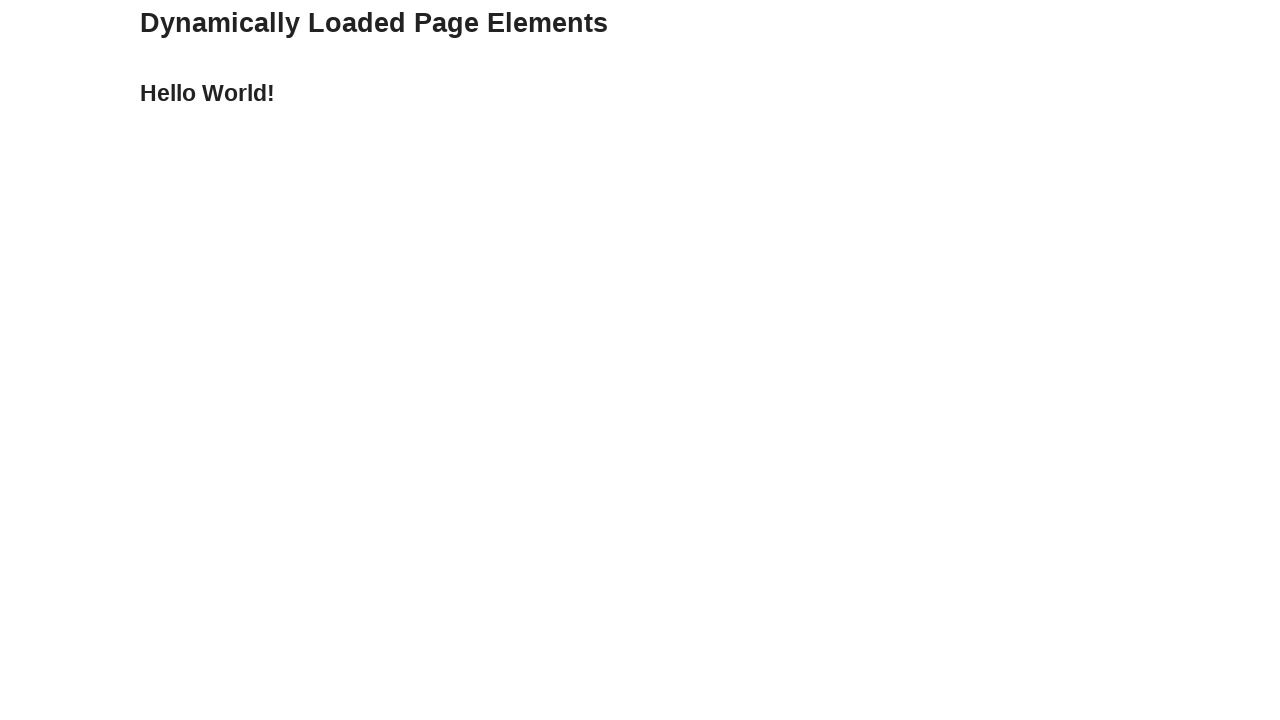

Verified that text content equals 'Hello World!'
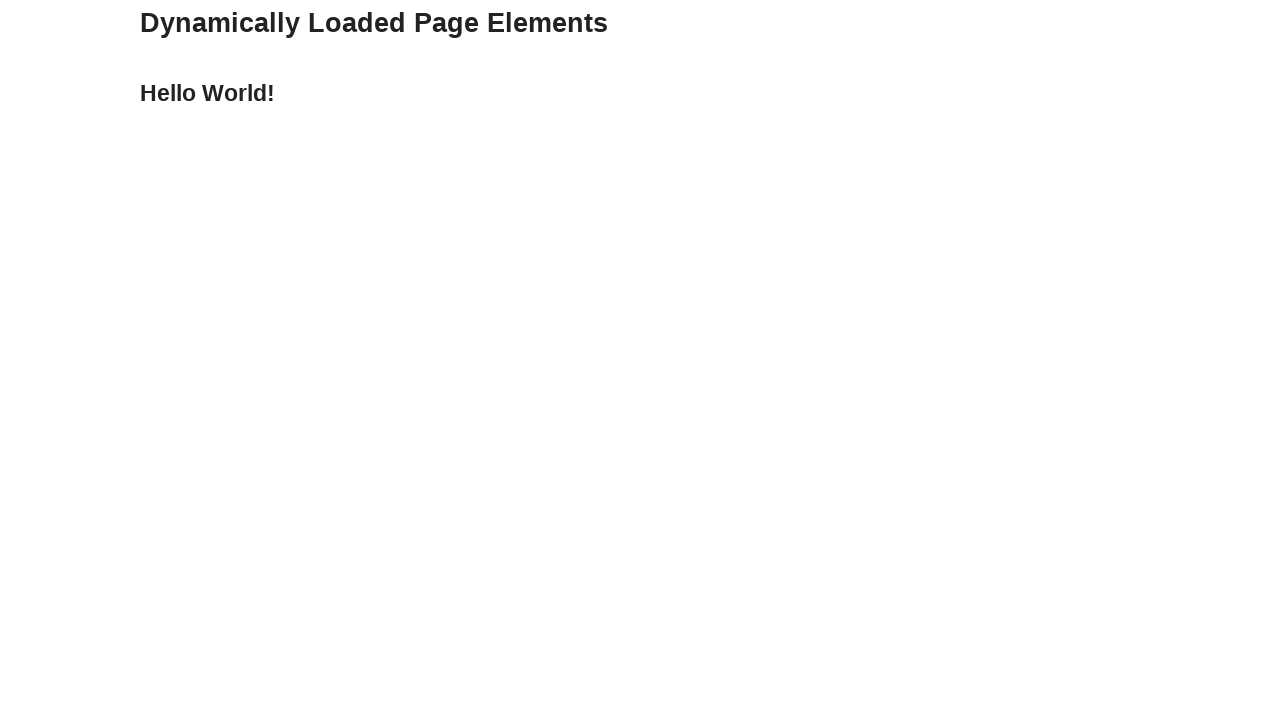

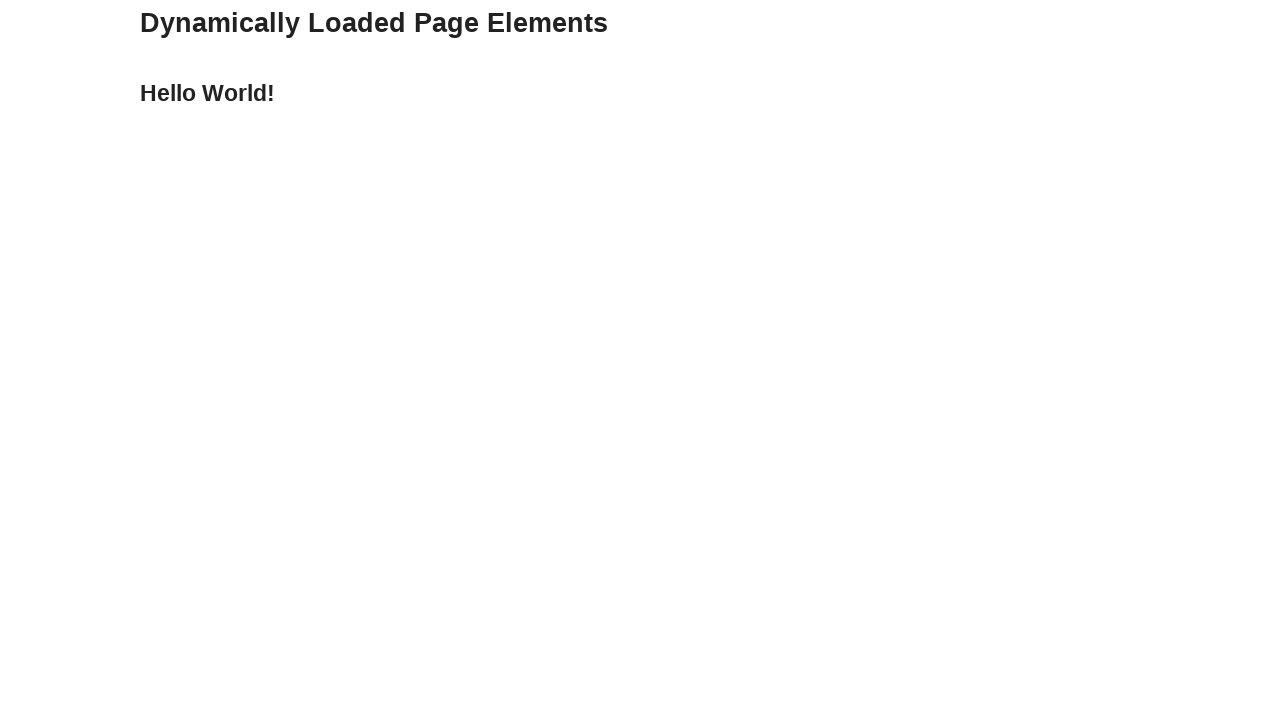